Tests Lorem Ipsum generator edge case by attempting to generate -1 words.

Starting URL: https://lipsum.com/

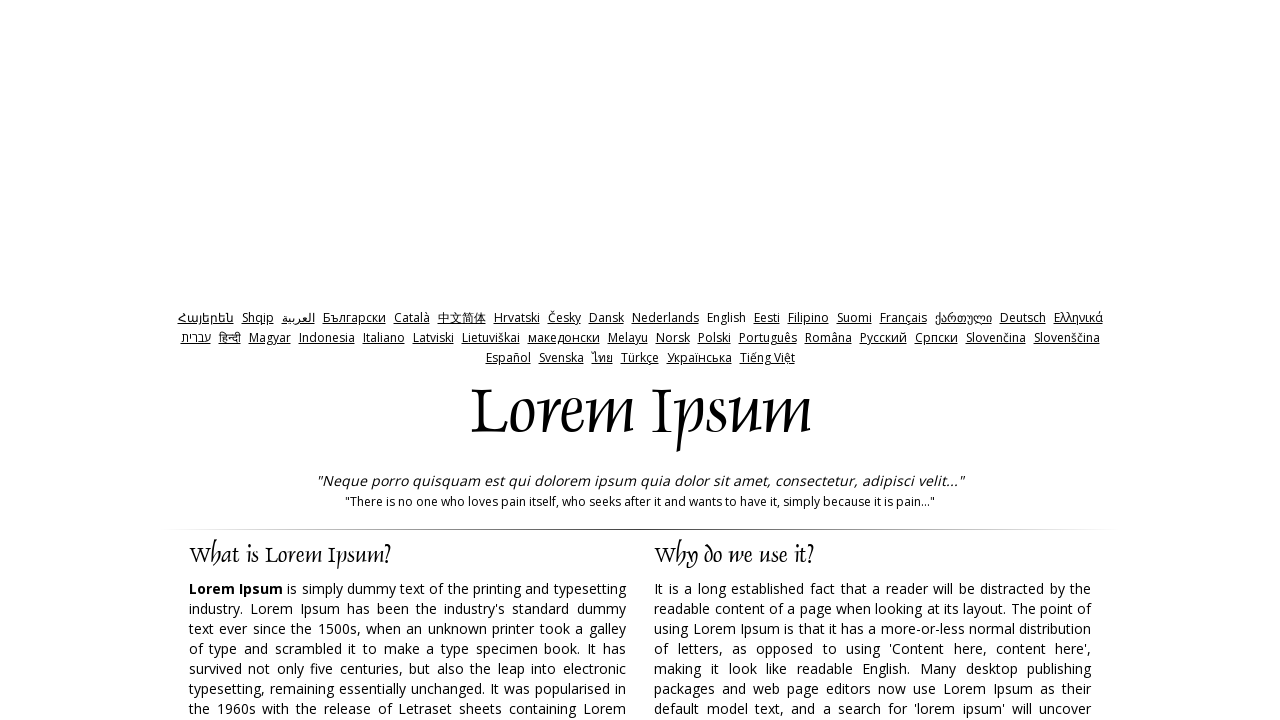

Clicked words radio option at (735, 360) on #words
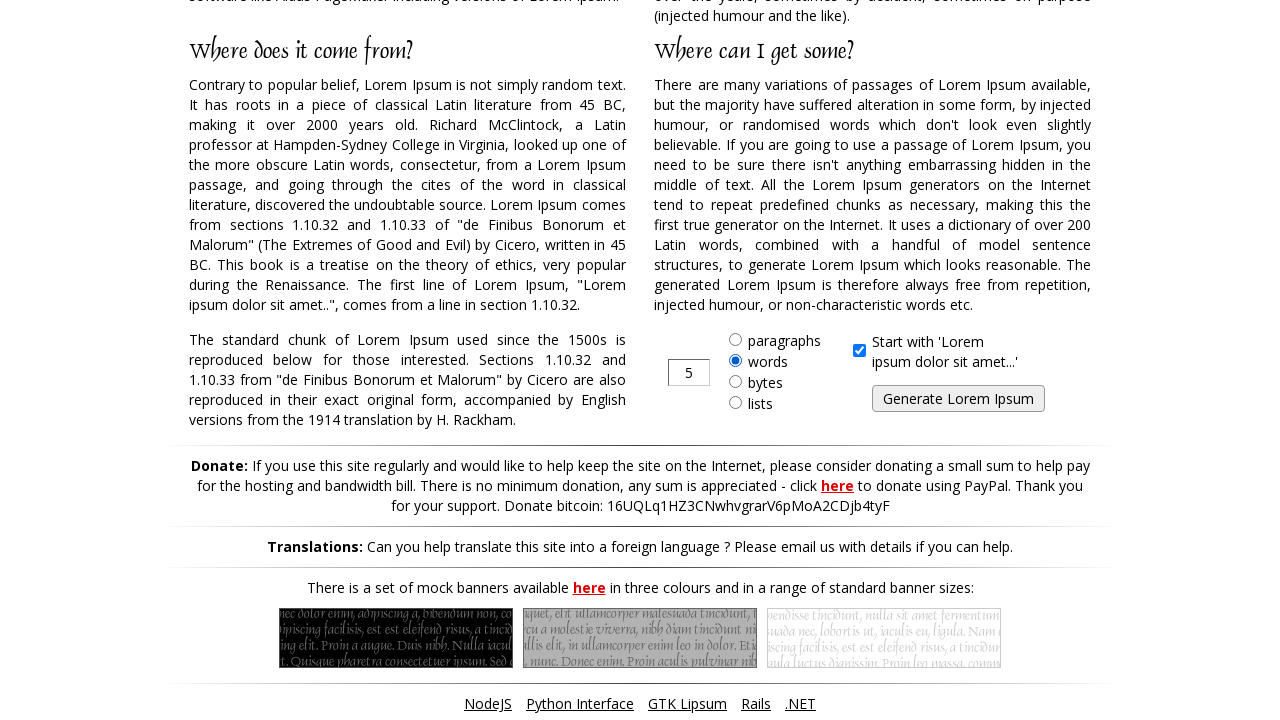

Filled amount input with -1 on #amount
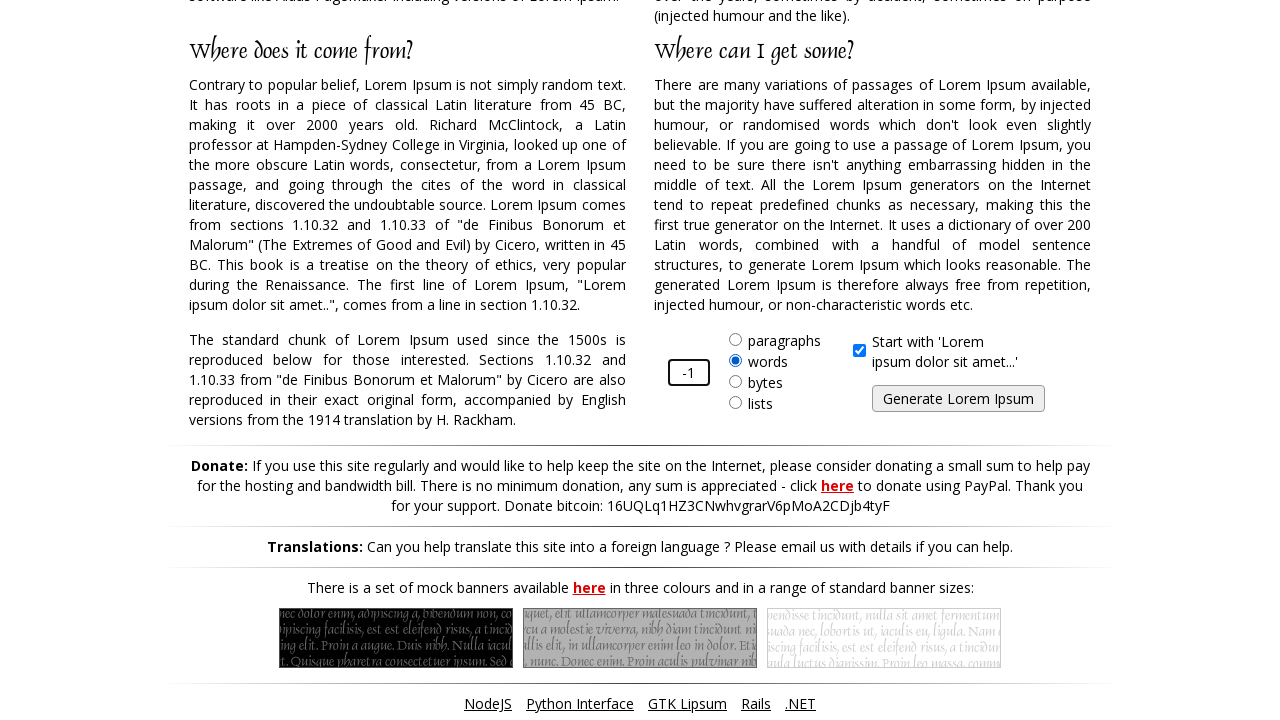

Clicked generate button at (958, 399) on #generate
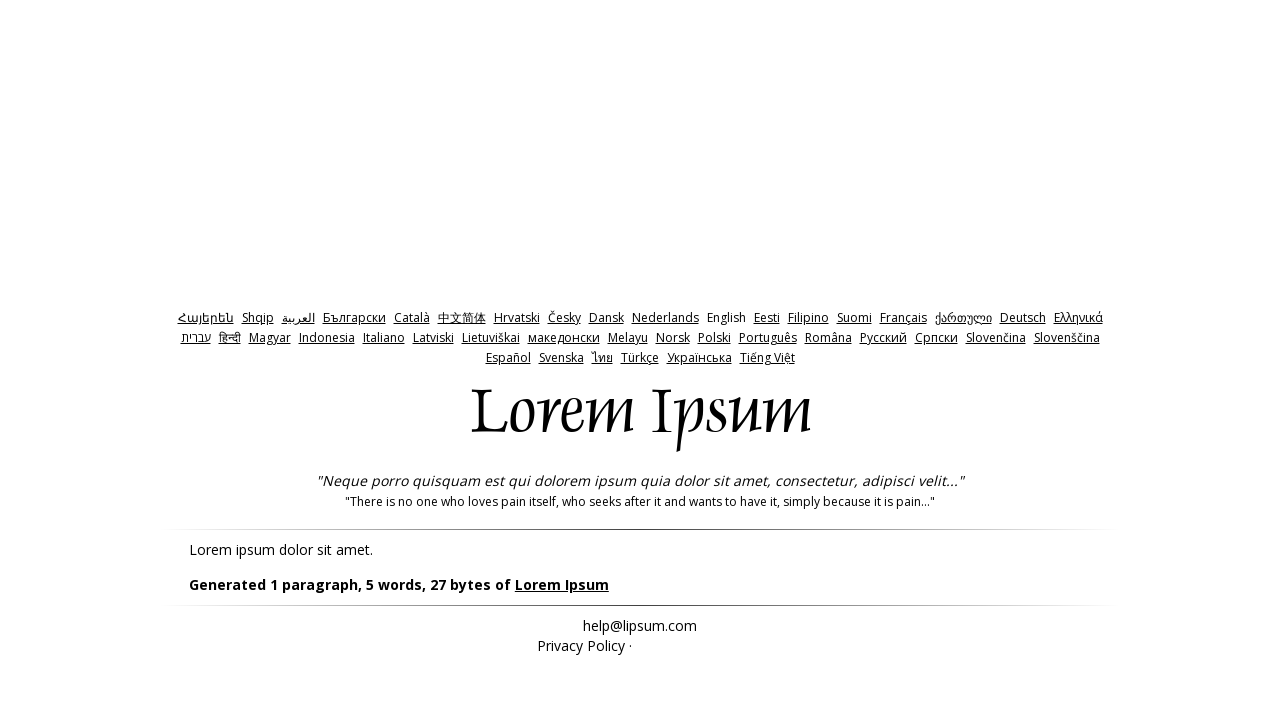

Generated text appeared in #lipsum element
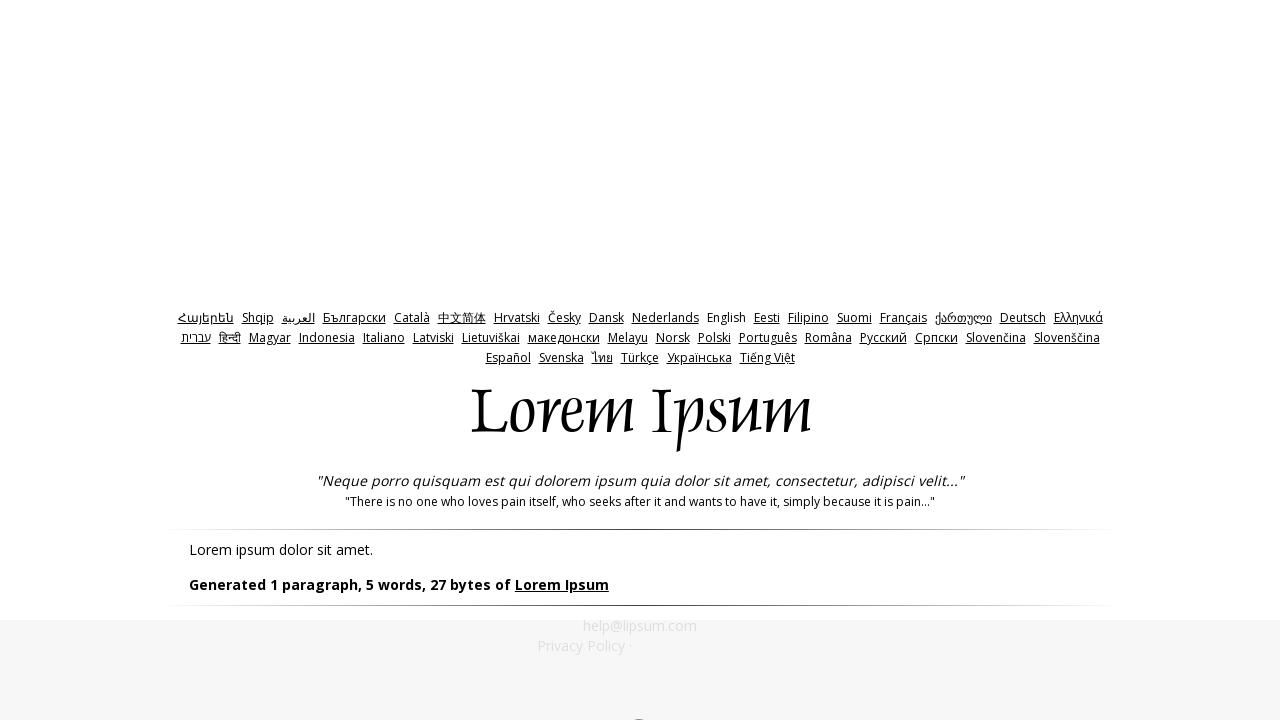

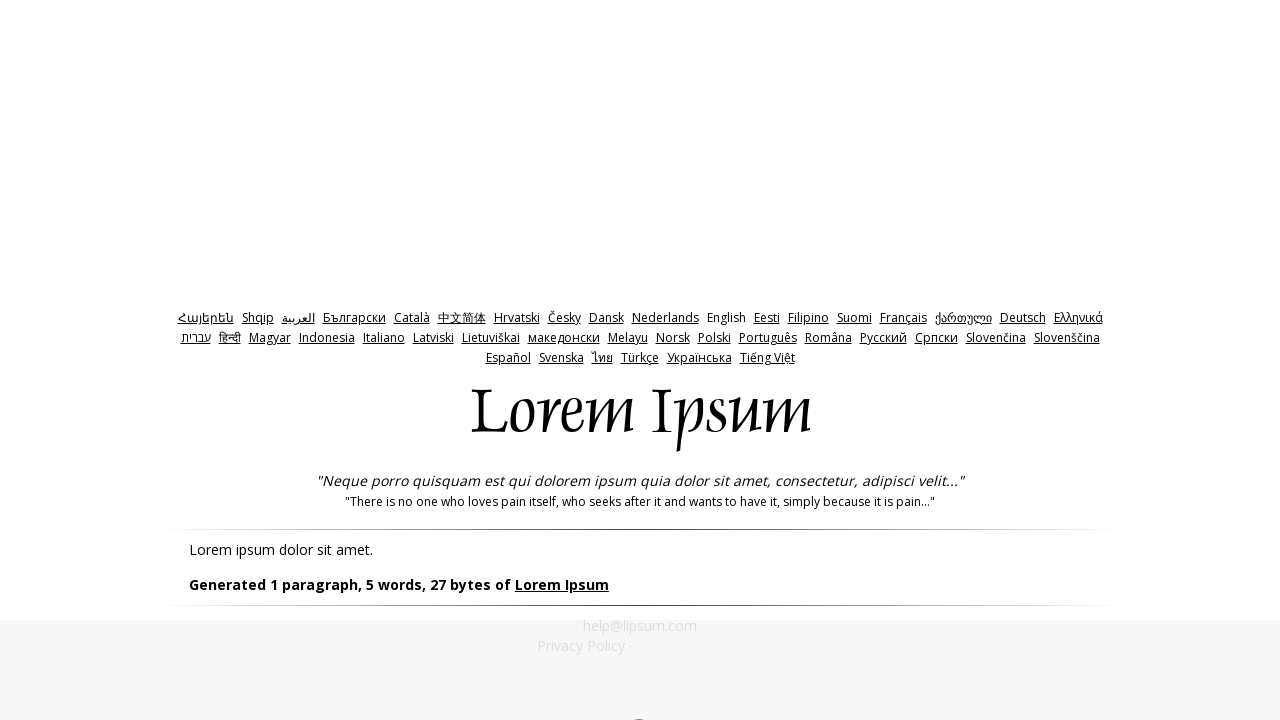